Performs a right-click context menu action on the "Checkboxes" link on the Herokuapp demo site

Starting URL: http://the-internet.herokuapp.com/

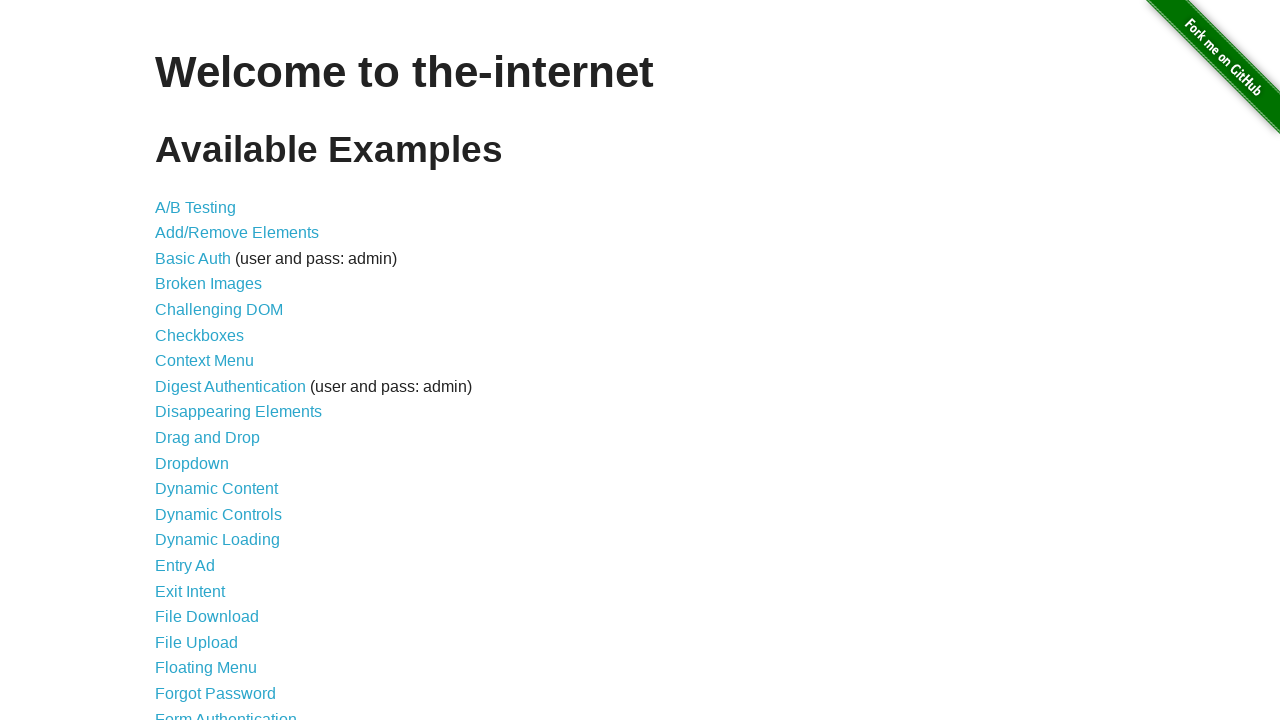

Located the Checkboxes link element
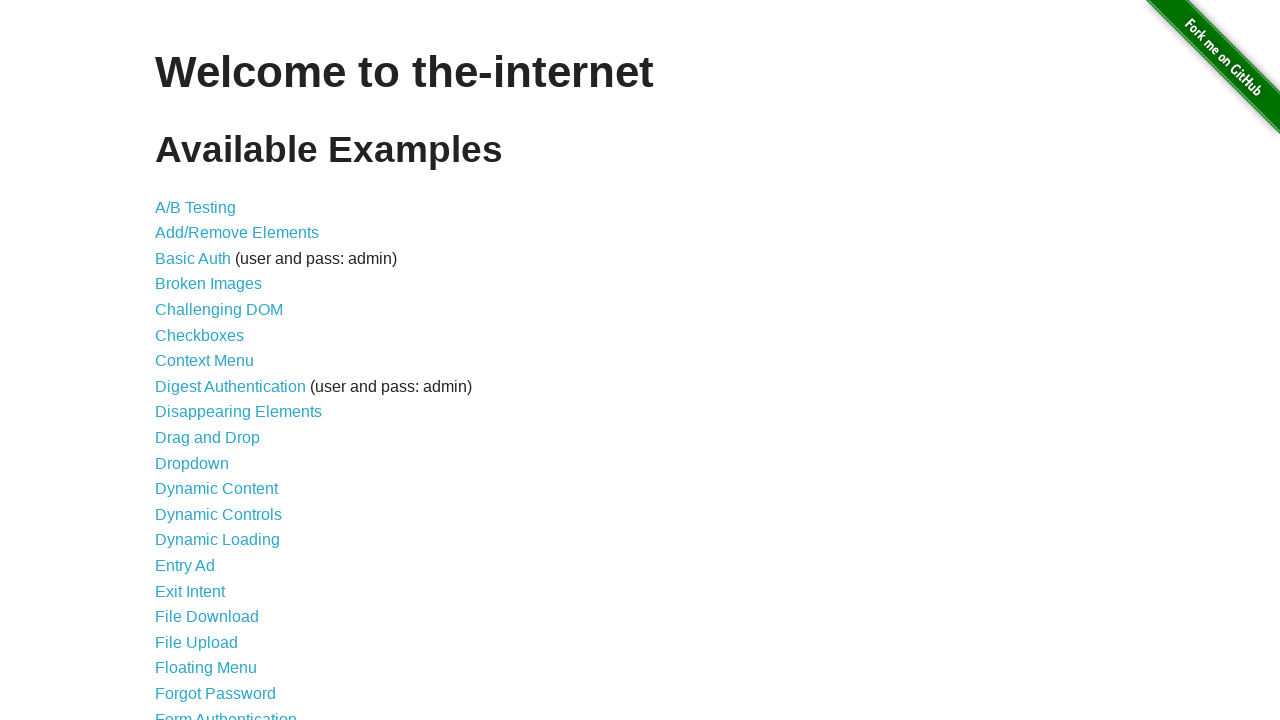

Right-clicked on the Checkboxes link to open context menu at (200, 335) on xpath=//a[text()='Checkboxes']
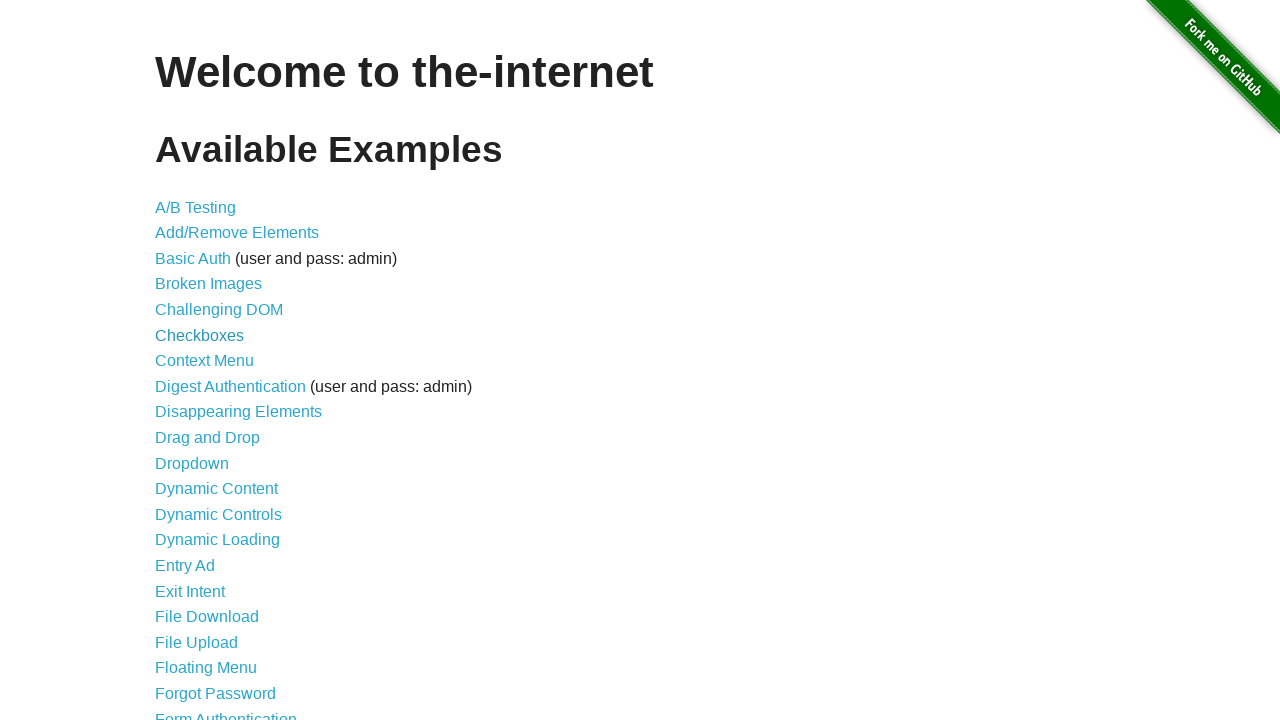

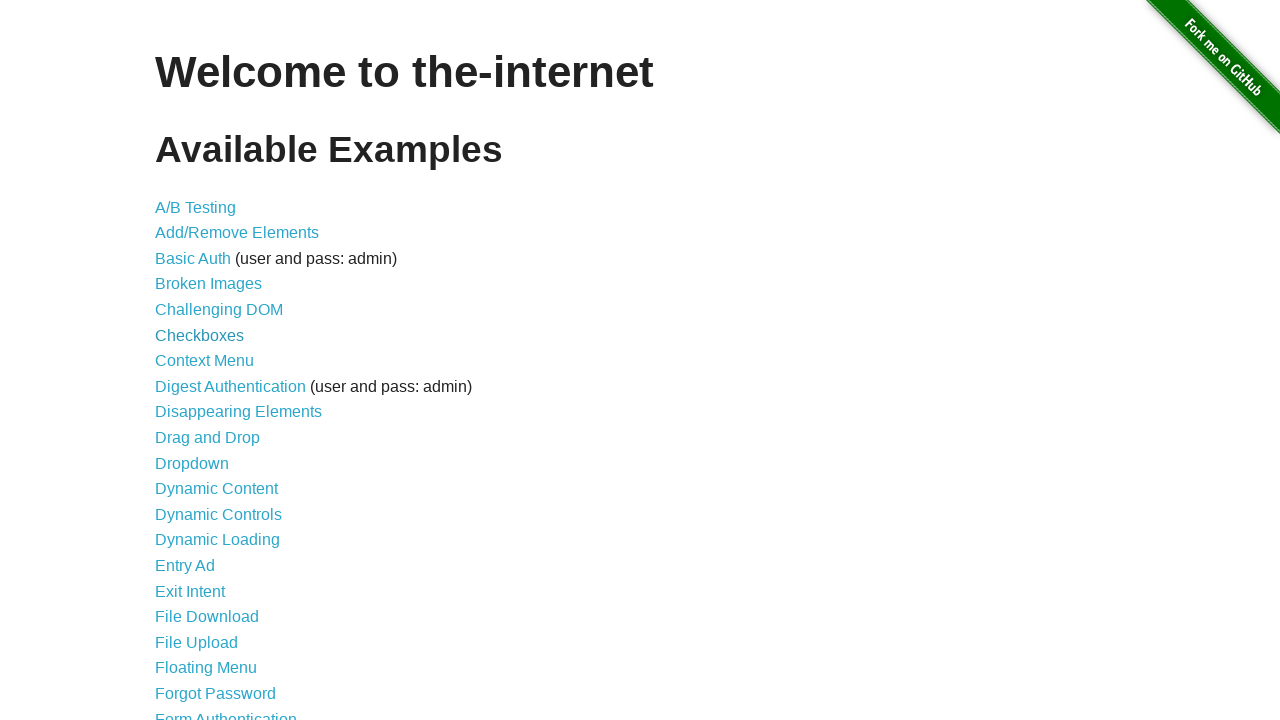